Tests the language menu dropdown functionality and verifies language options are available

Starting URL: https://ntig-uppsala.github.io/Frisor-Saxe/index-fi.html

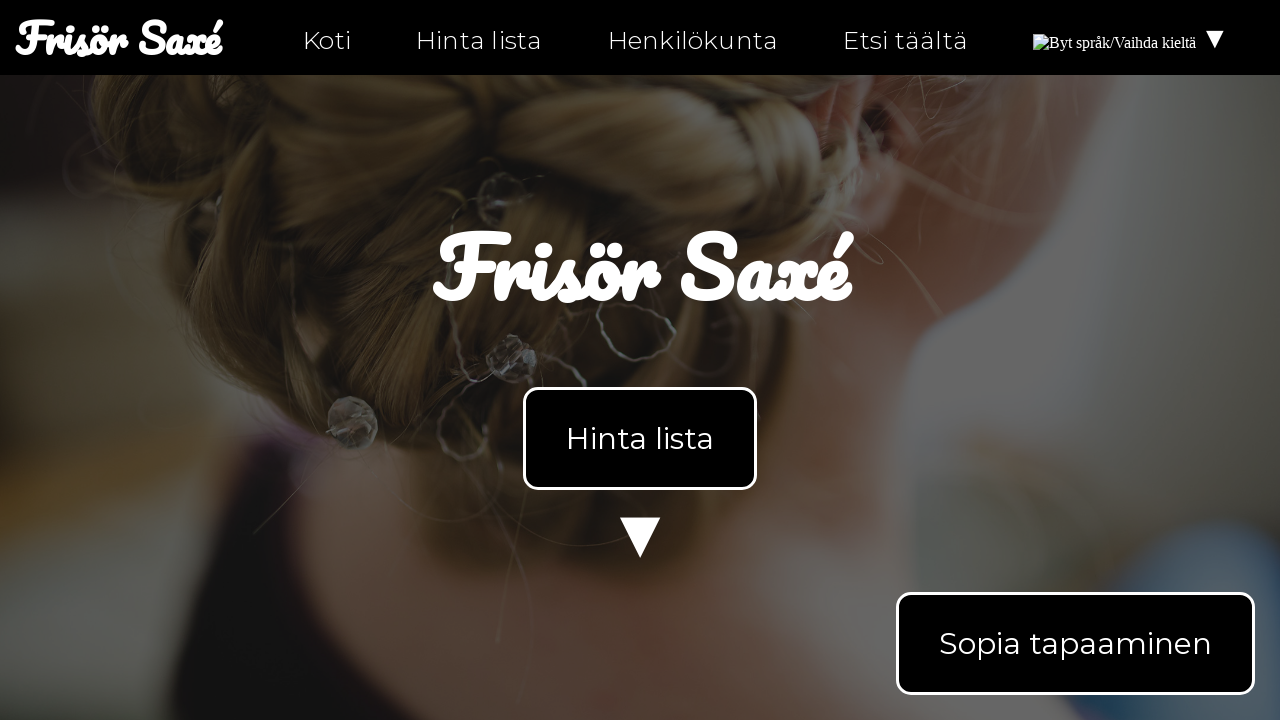

Clicked language menu on index-fi.html at (1132, 38) on #languageMenu
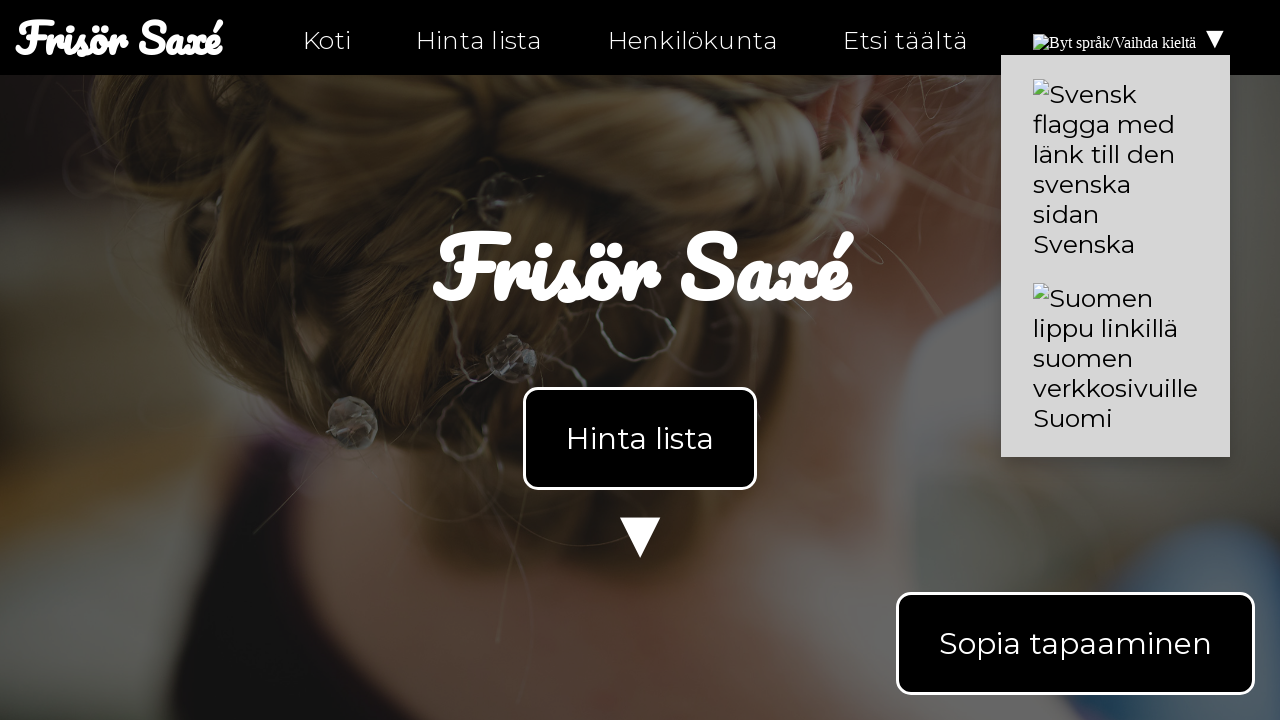

Retrieved language content from menu
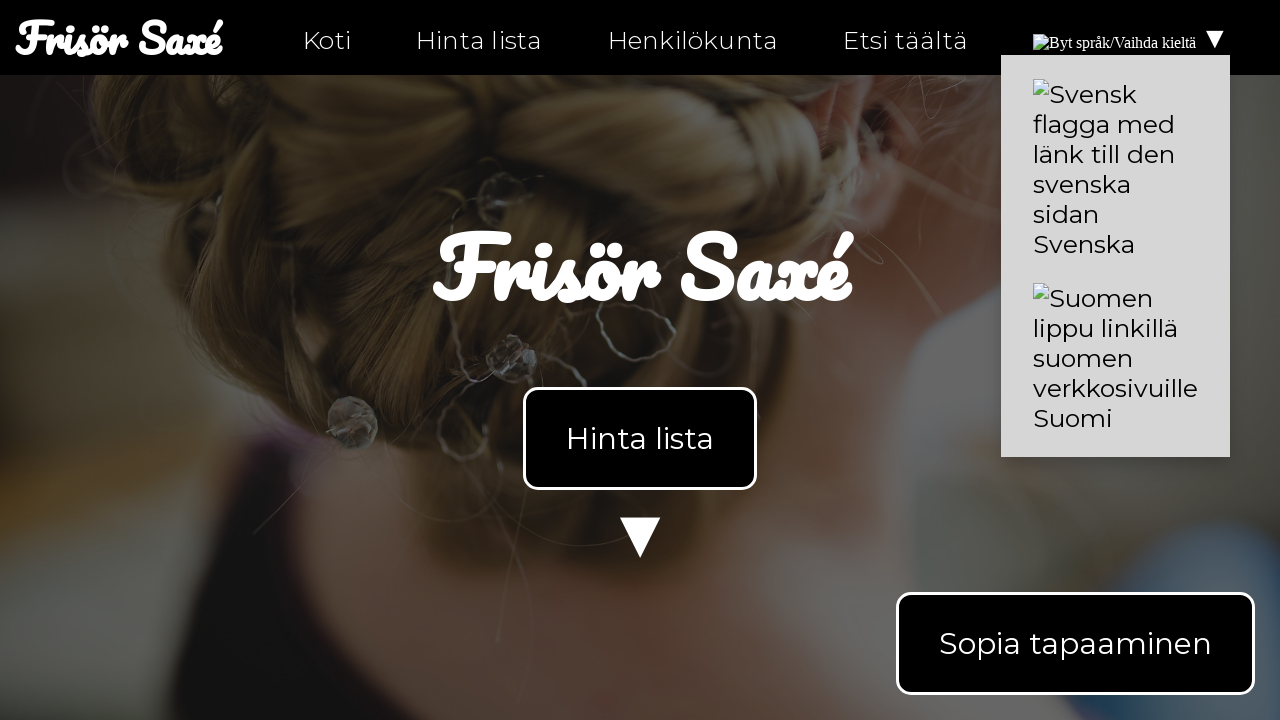

Verified 'Svenska' option is available in language menu
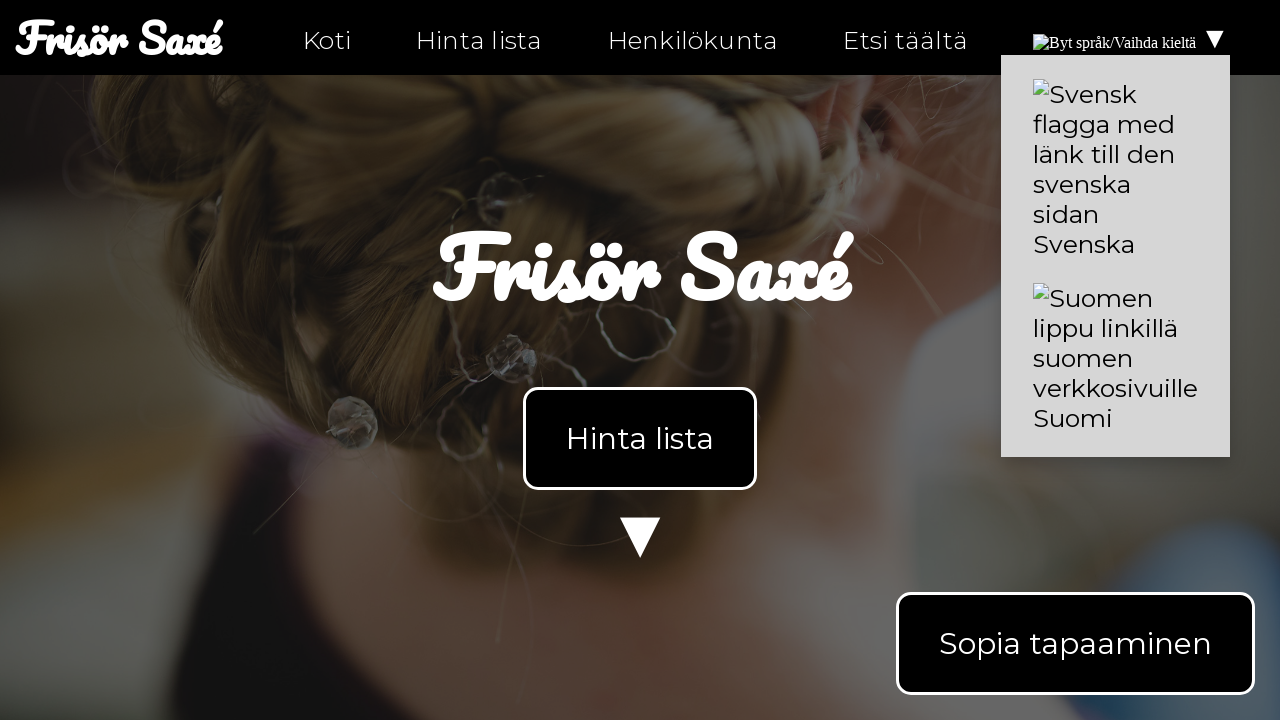

Verified 'Suomi' option is available in language menu
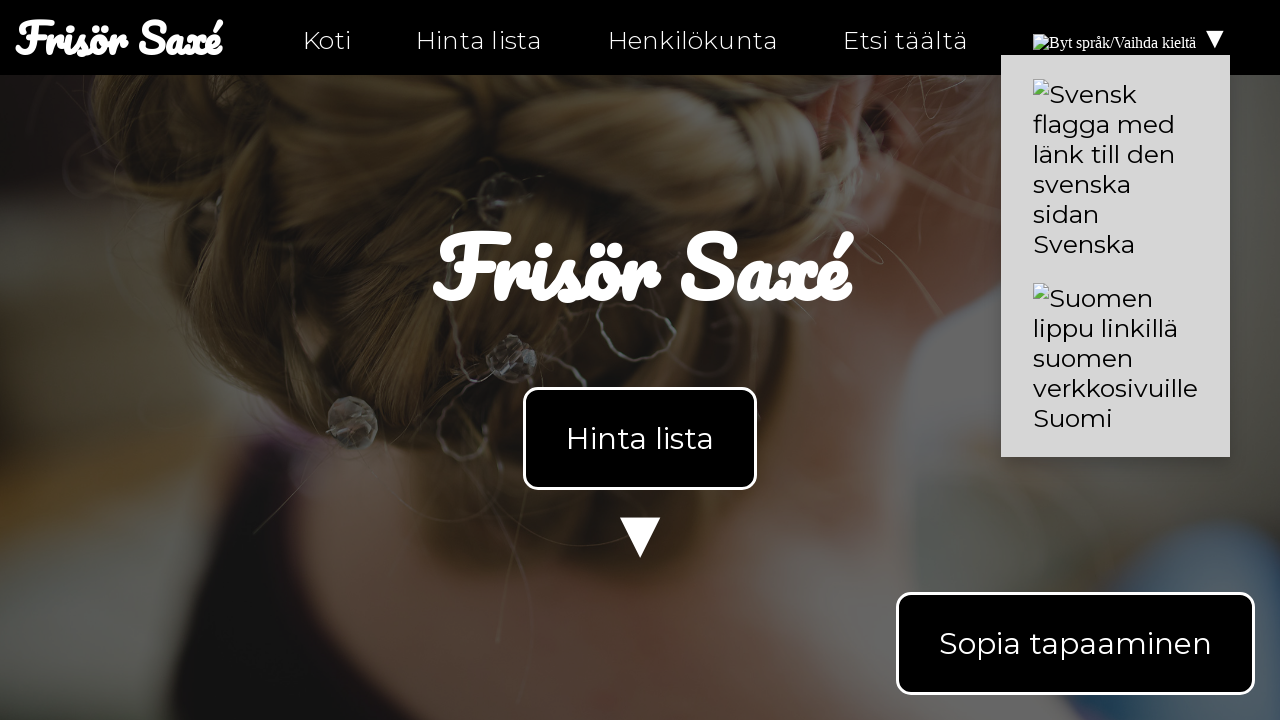

Retrieved all translate link elements
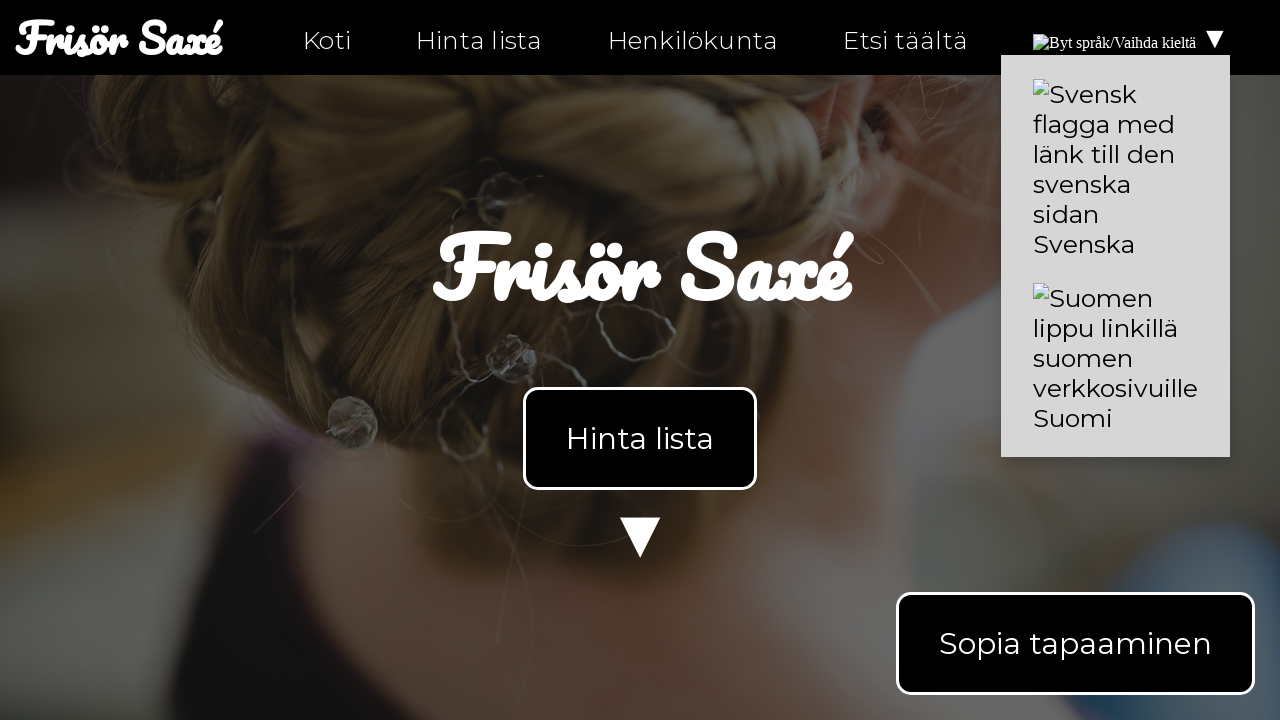

Verified translate links exist on the page
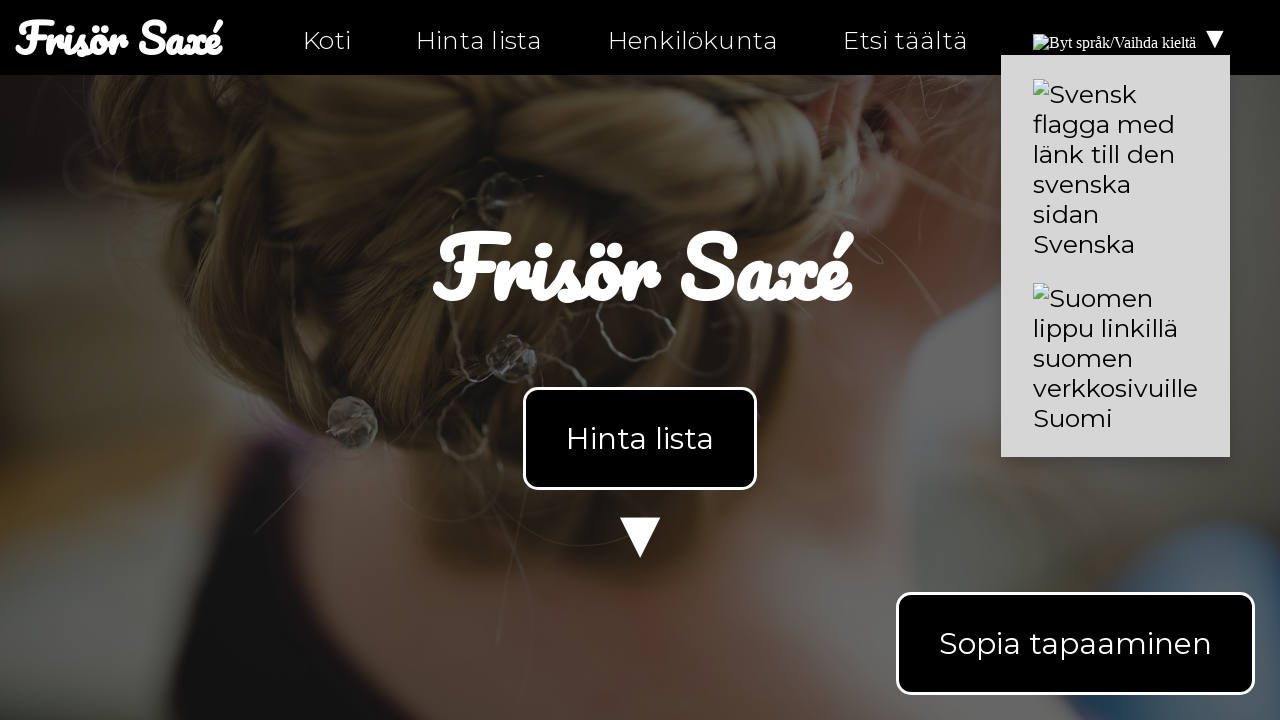

Navigated to personal-fi.html
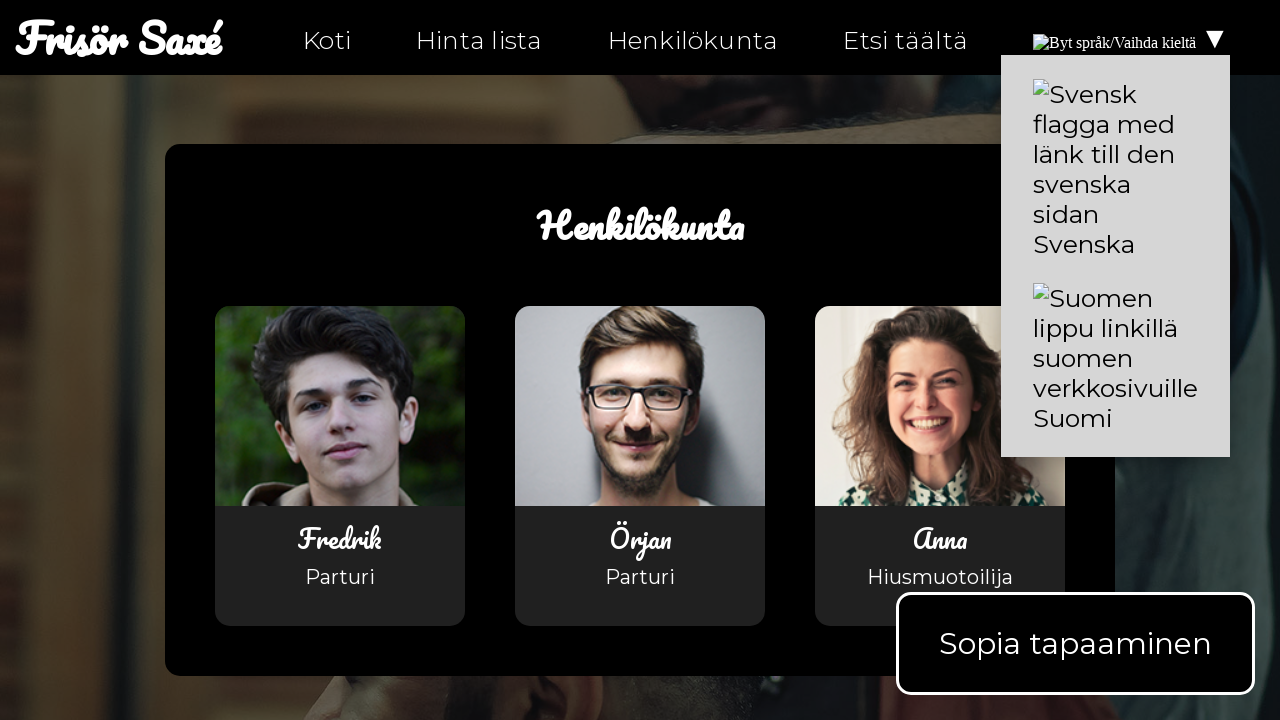

Clicked language menu on personal-fi.html at (1132, 38) on #languageMenu
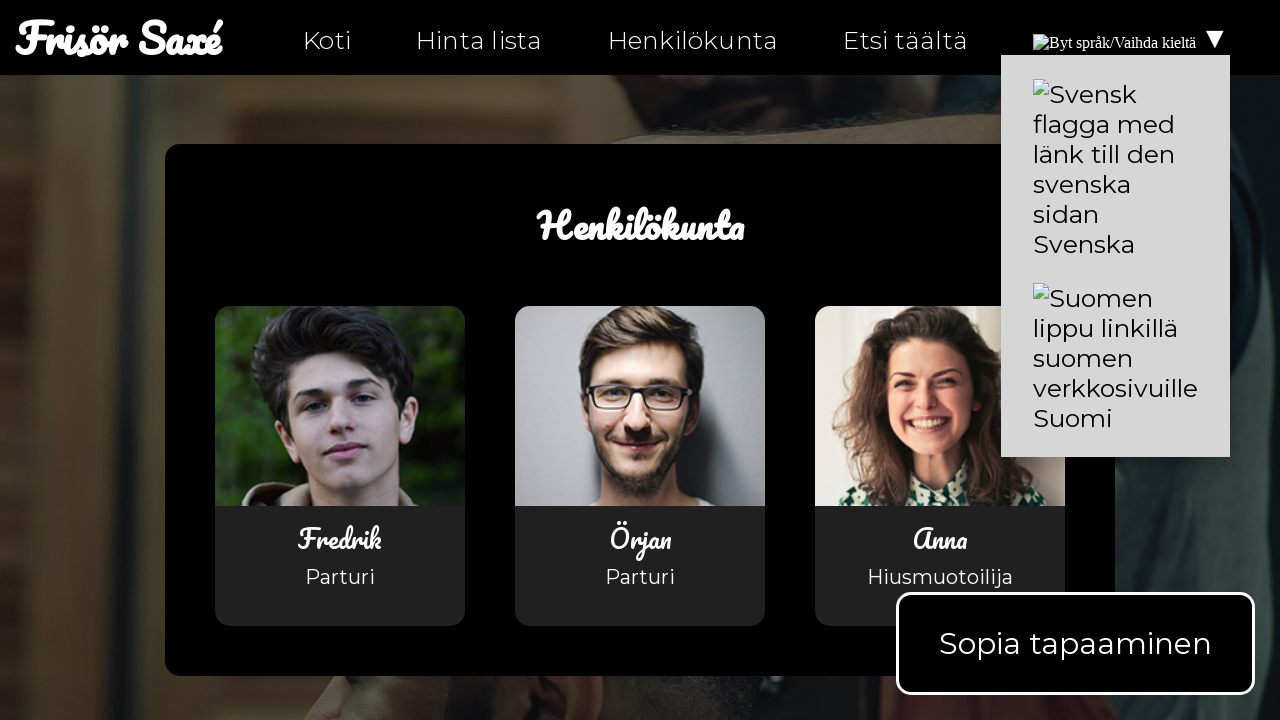

Retrieved language content from menu on personal-fi.html
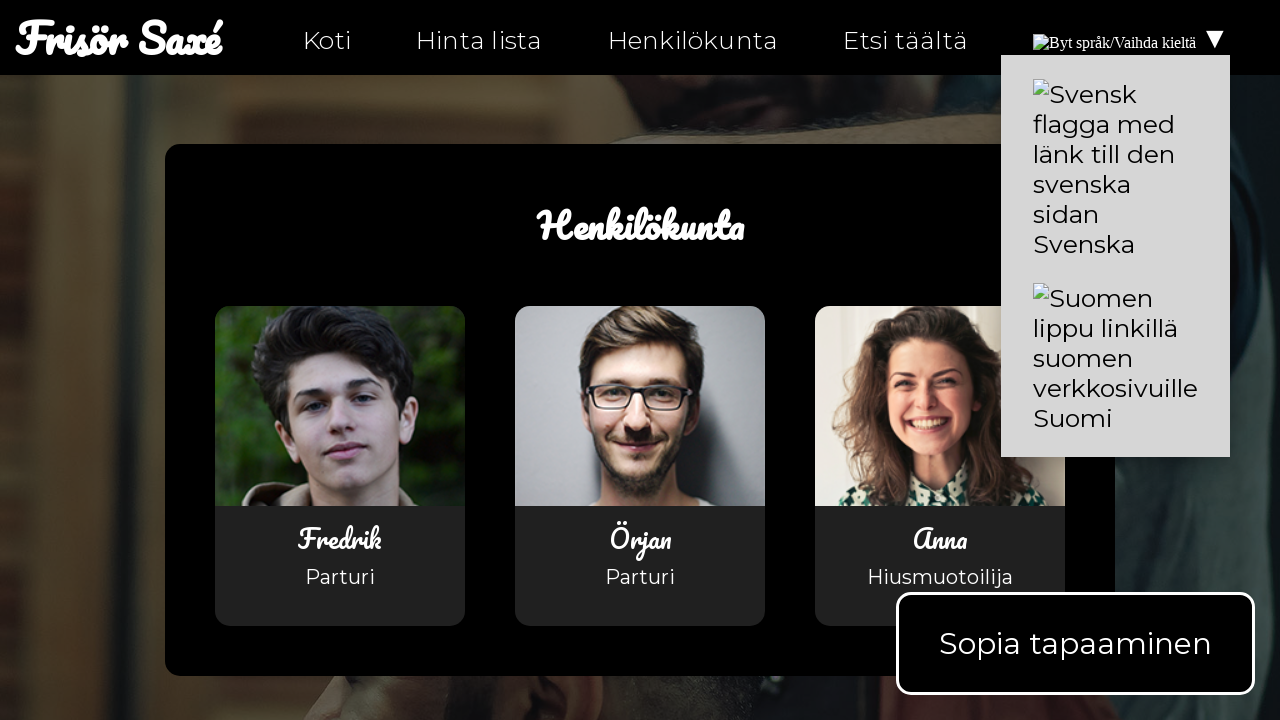

Verified 'Svenska' option is available in language menu on personal-fi.html
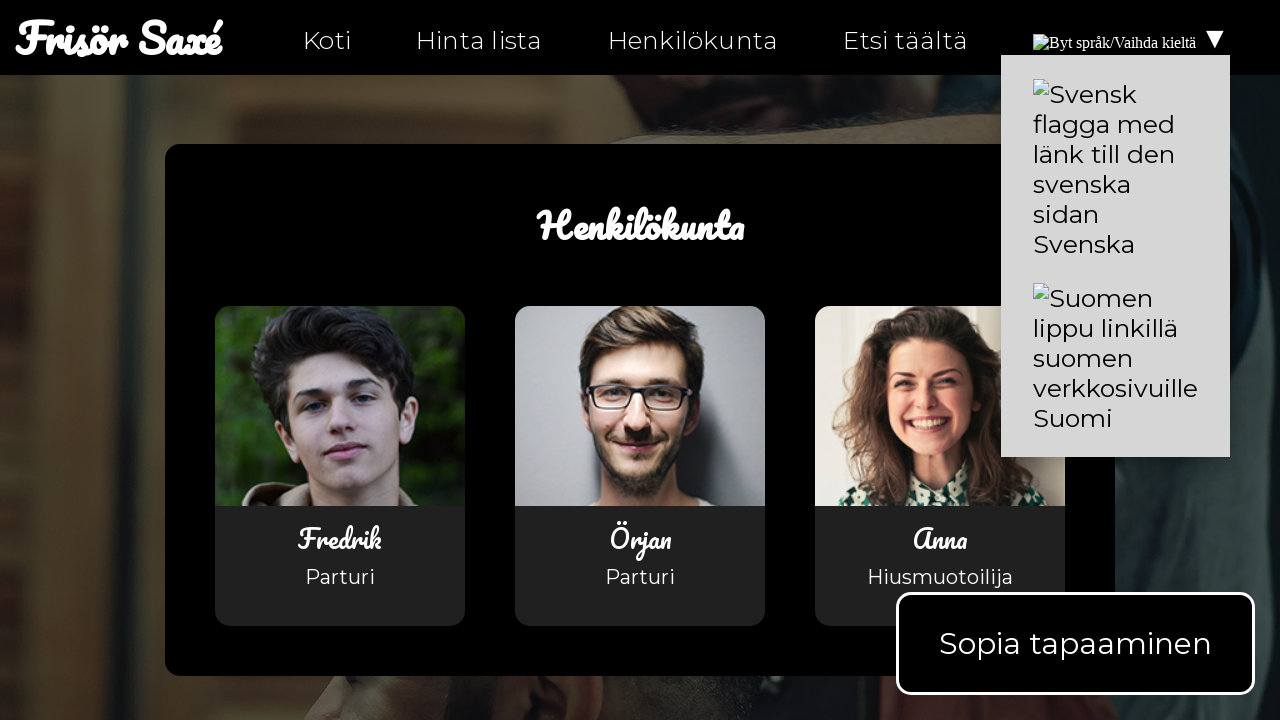

Navigated to hitta-hit-fi.html
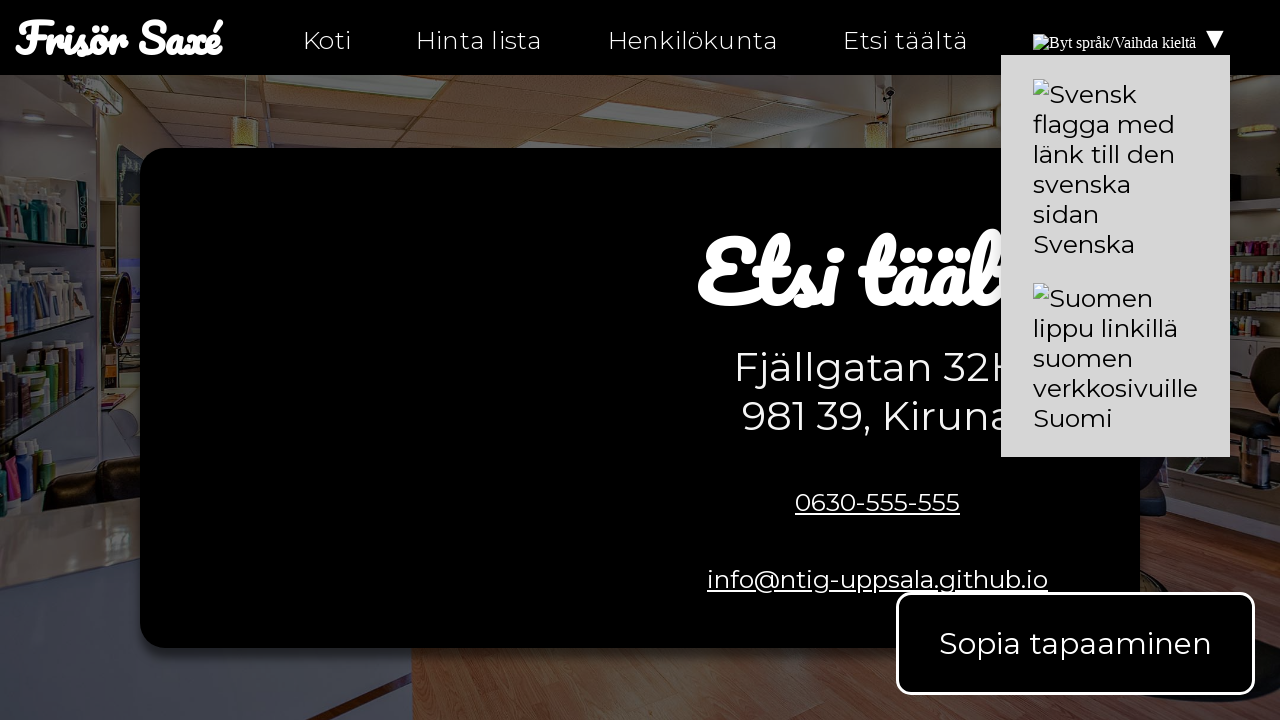

Clicked language menu on hitta-hit-fi.html at (1132, 38) on #languageMenu
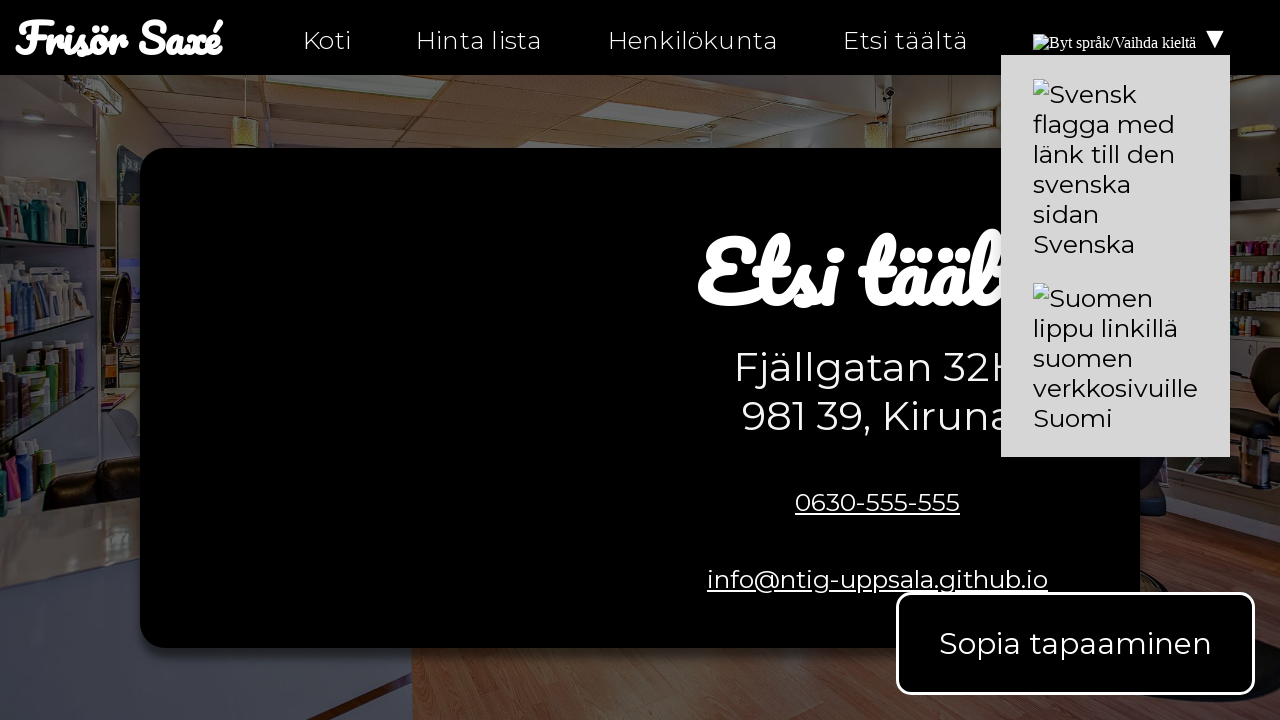

Retrieved language content from menu on hitta-hit-fi.html
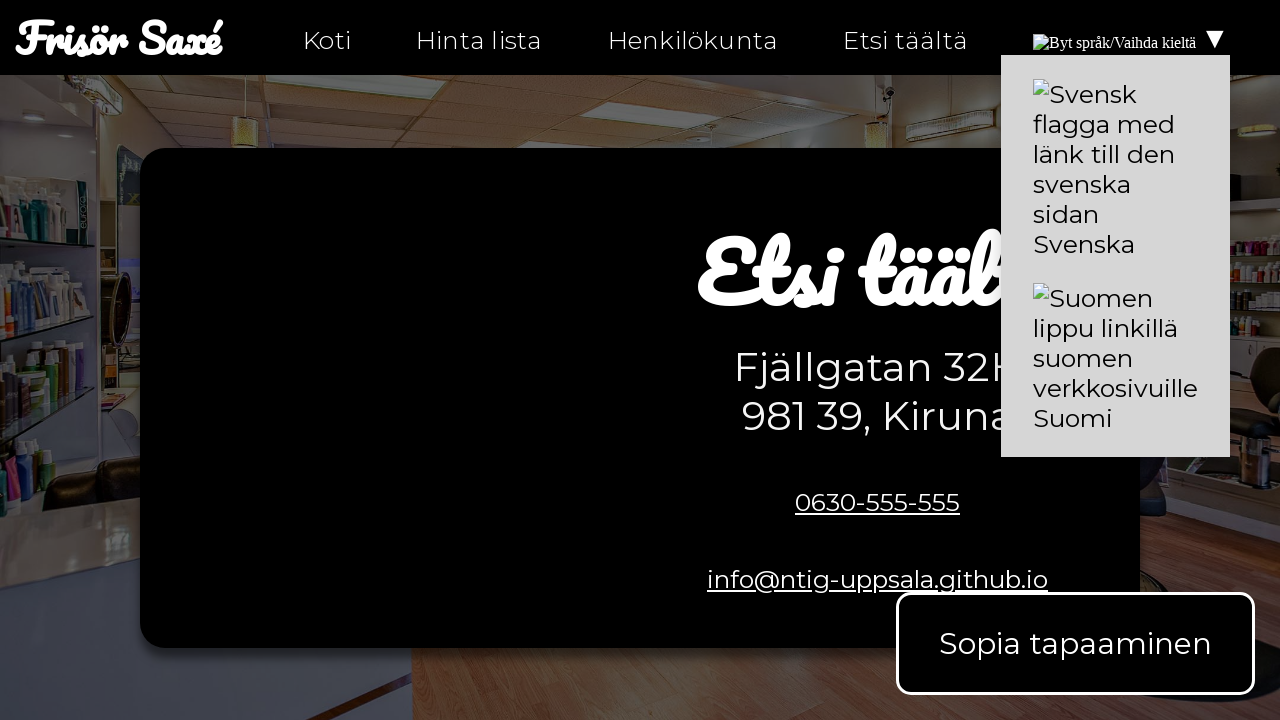

Verified 'Suomi' option is available in language menu on hitta-hit-fi.html
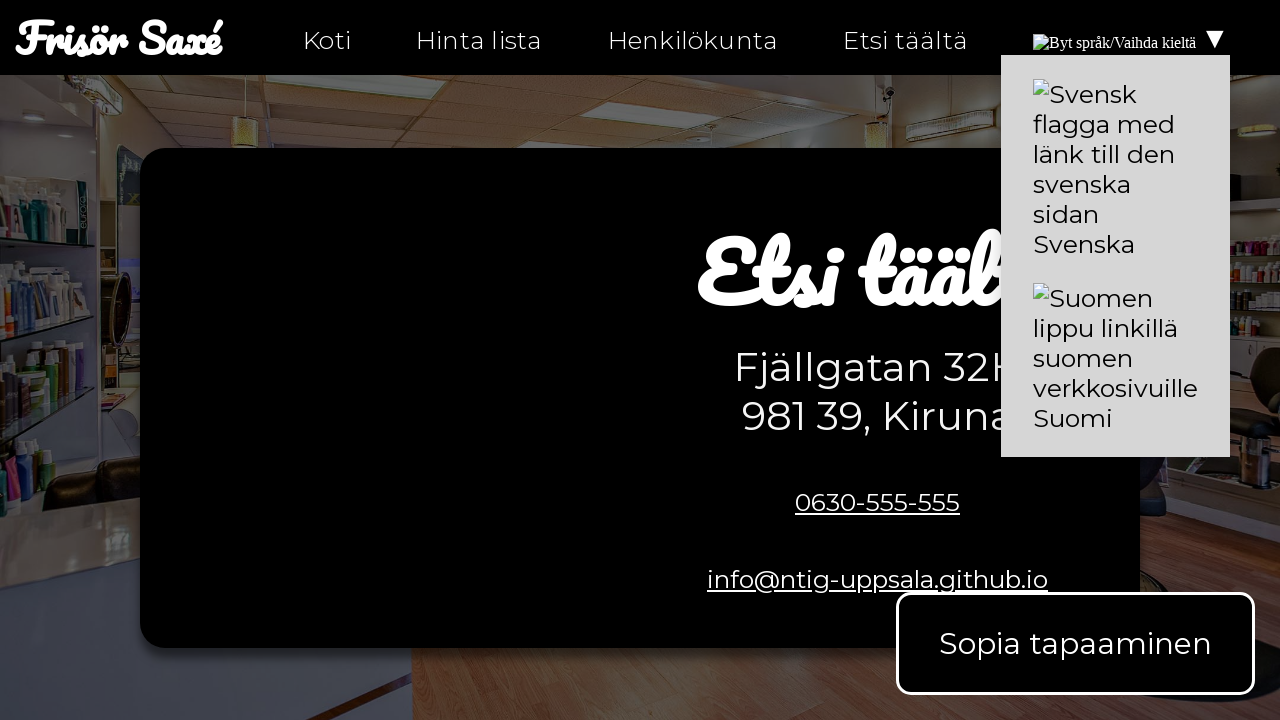

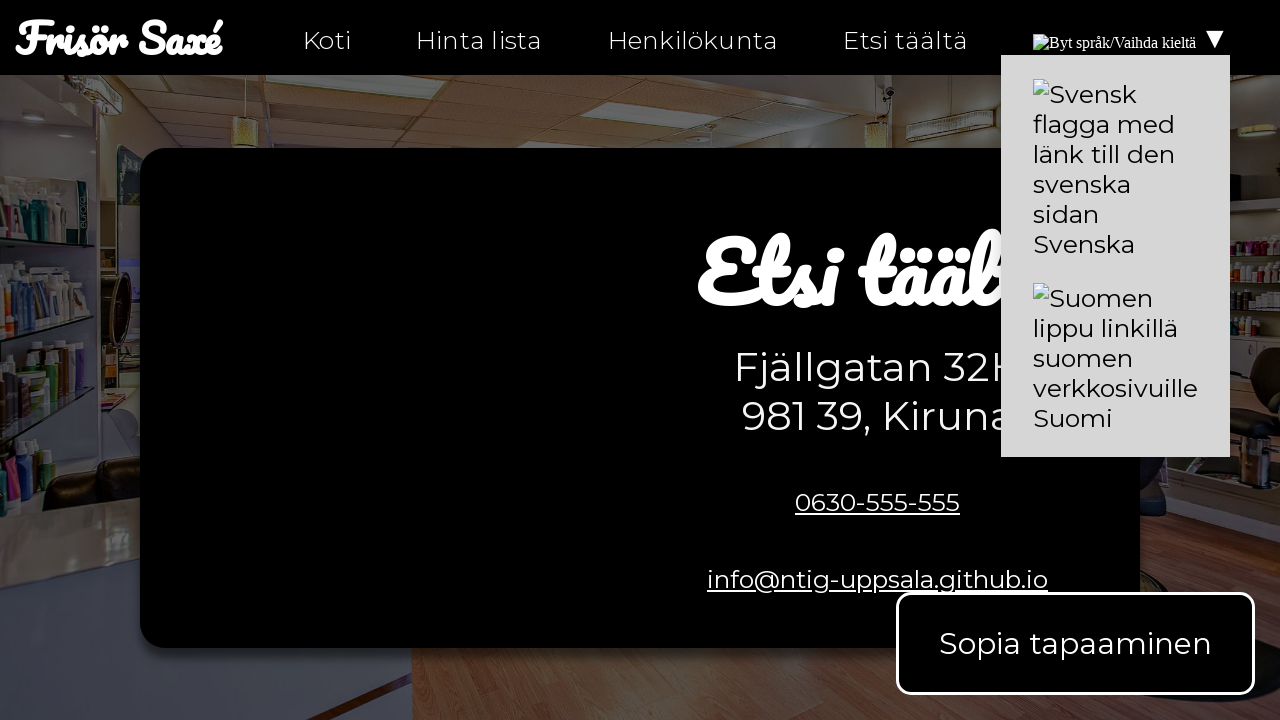